Tests progress bar functionality by starting the progress, waiting for it to reach 75%, and then clicking stop.

Starting URL: http://uitestingplayground.com/progressbar

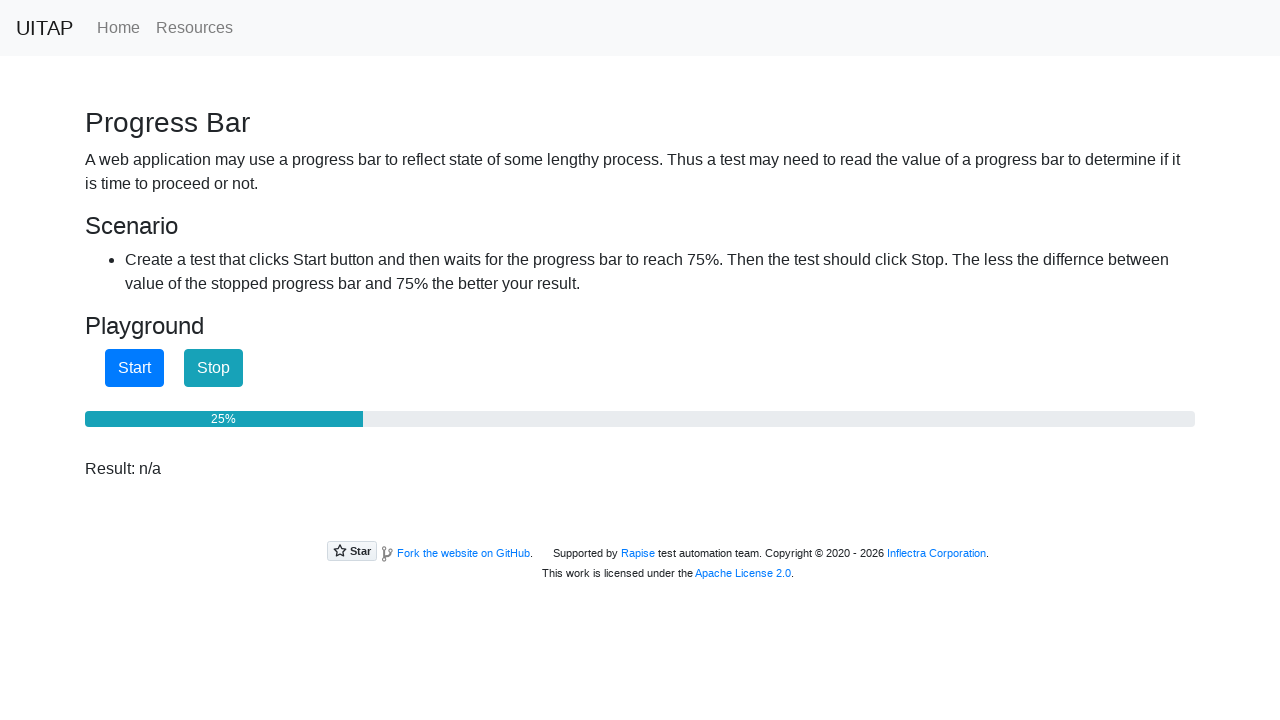

Clicked start button to begin progress bar at (134, 368) on #startButton
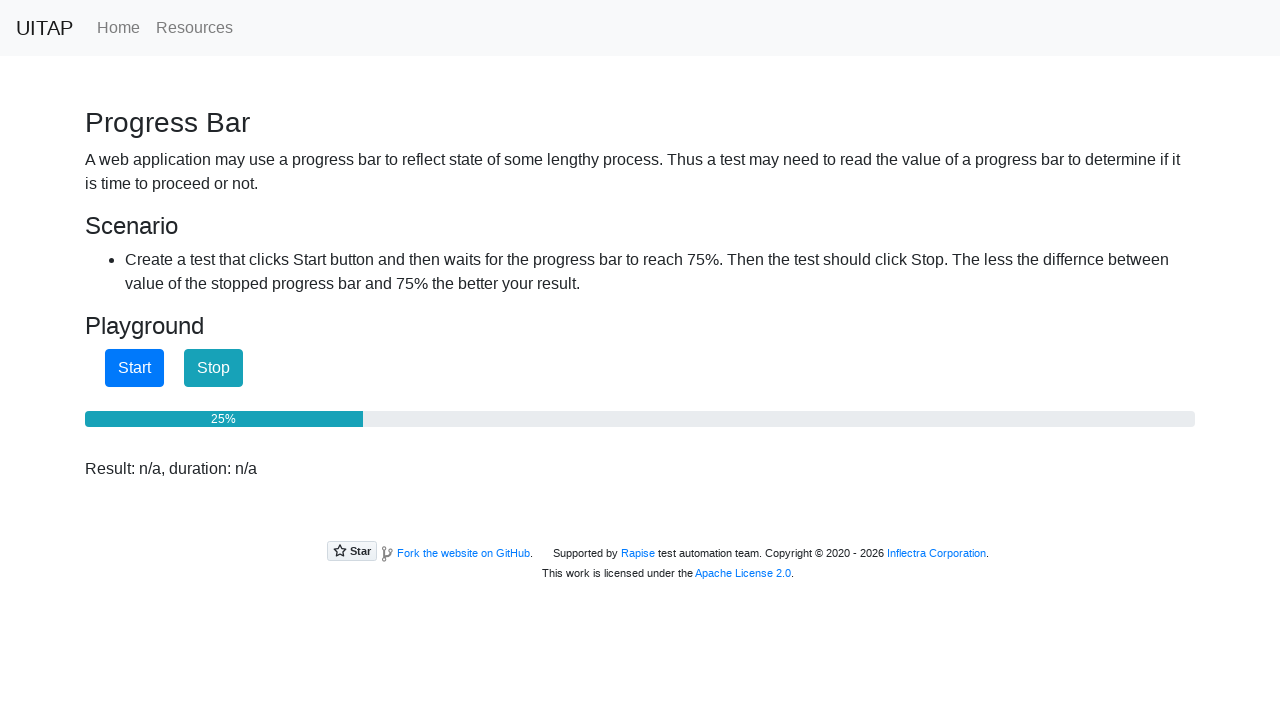

Progress bar reached 75%
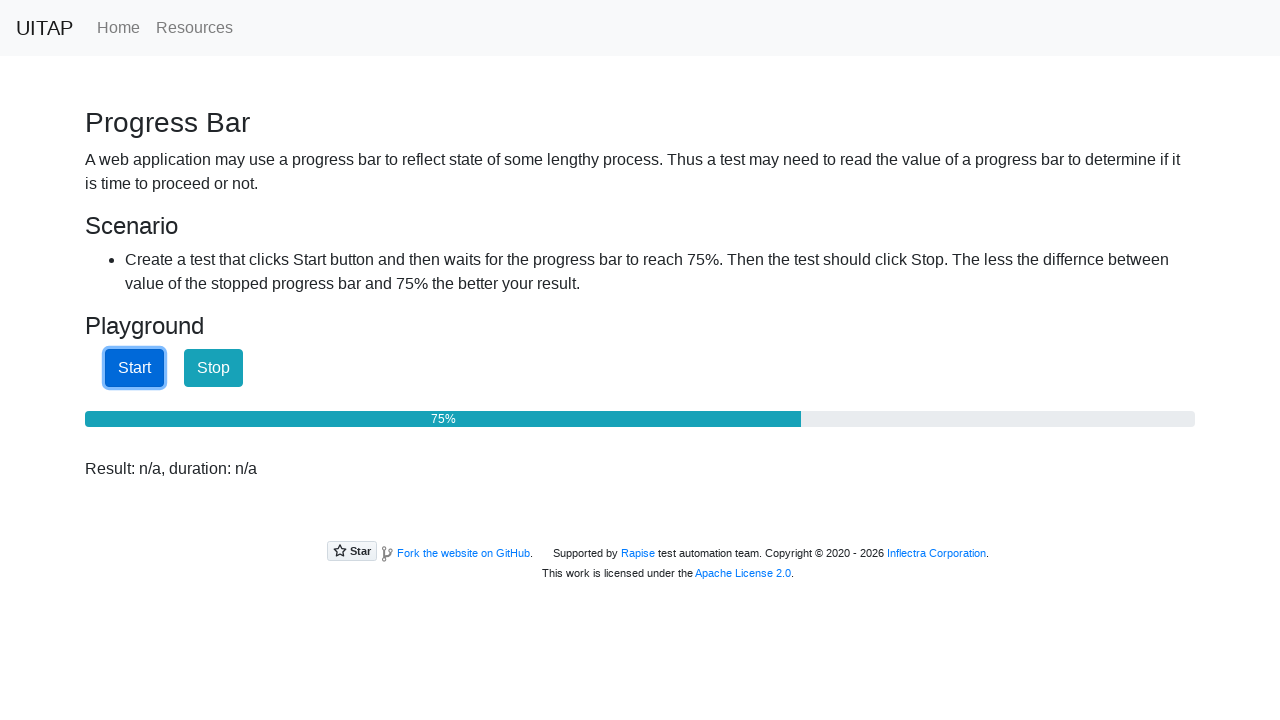

Clicked stop button to halt progress bar at (214, 368) on #stopButton
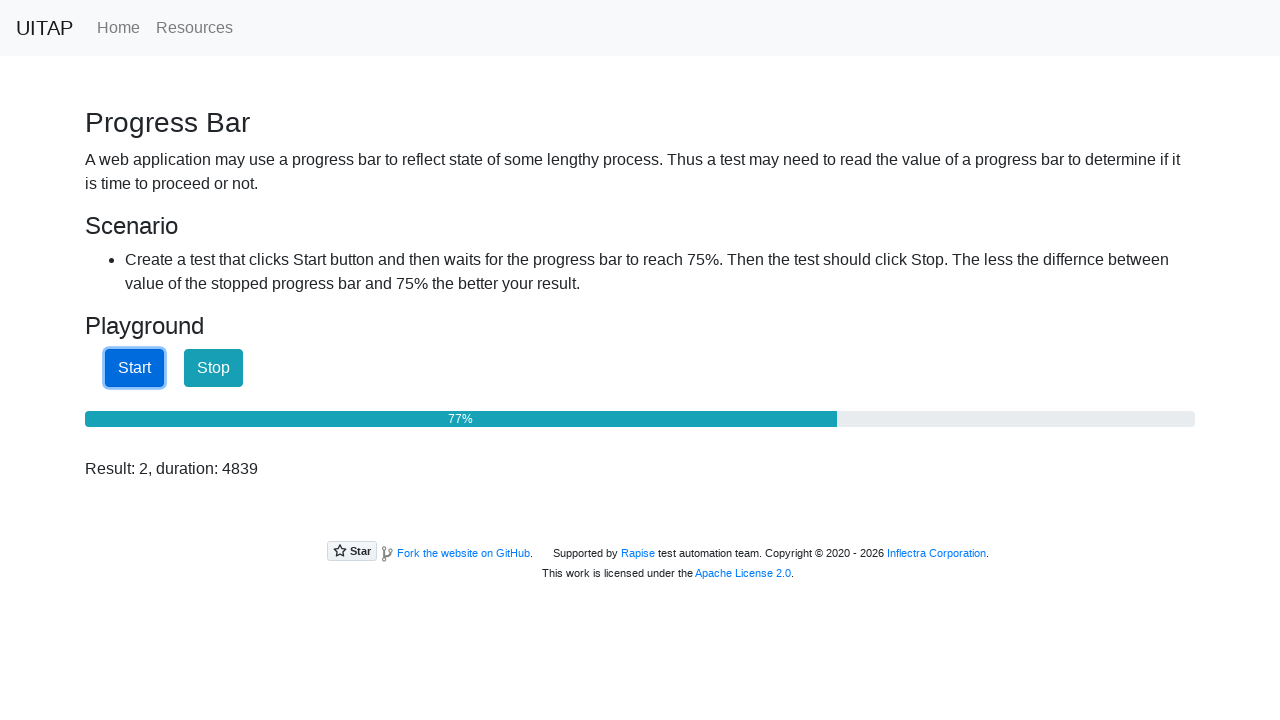

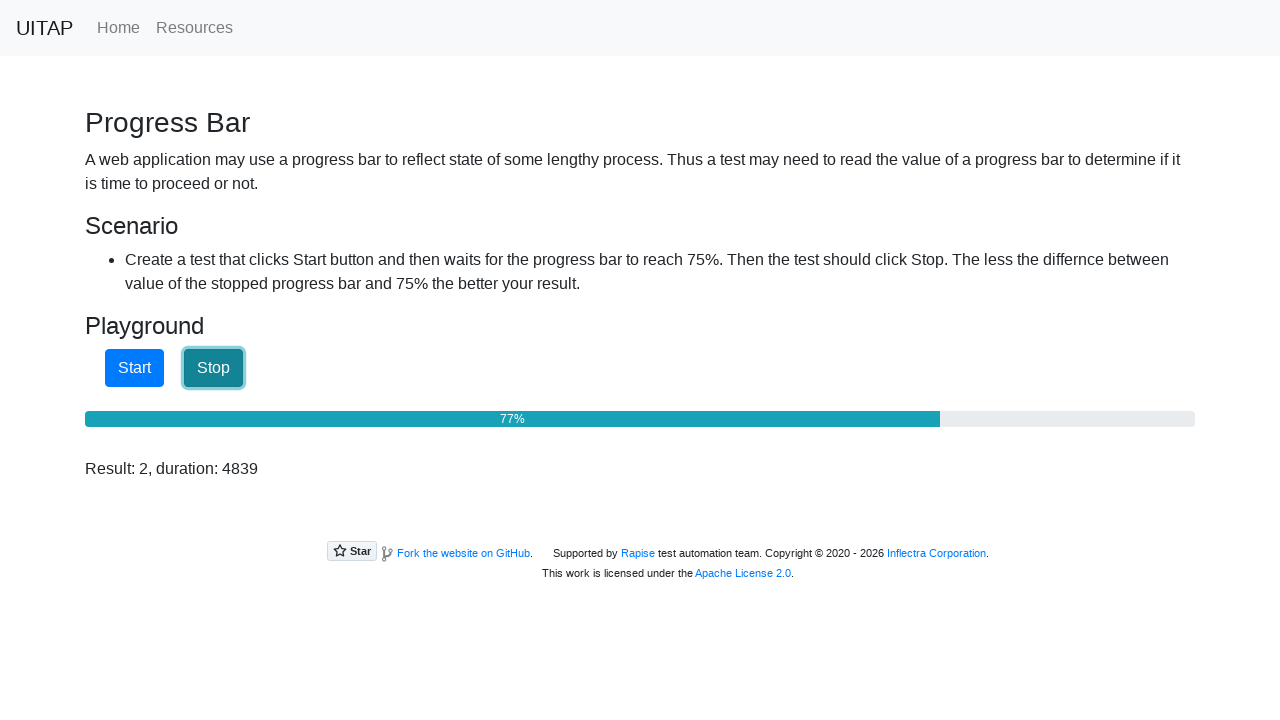